Tests editing a todo item by double-clicking, changing the text, and pressing Enter.

Starting URL: https://demo.playwright.dev/todomvc

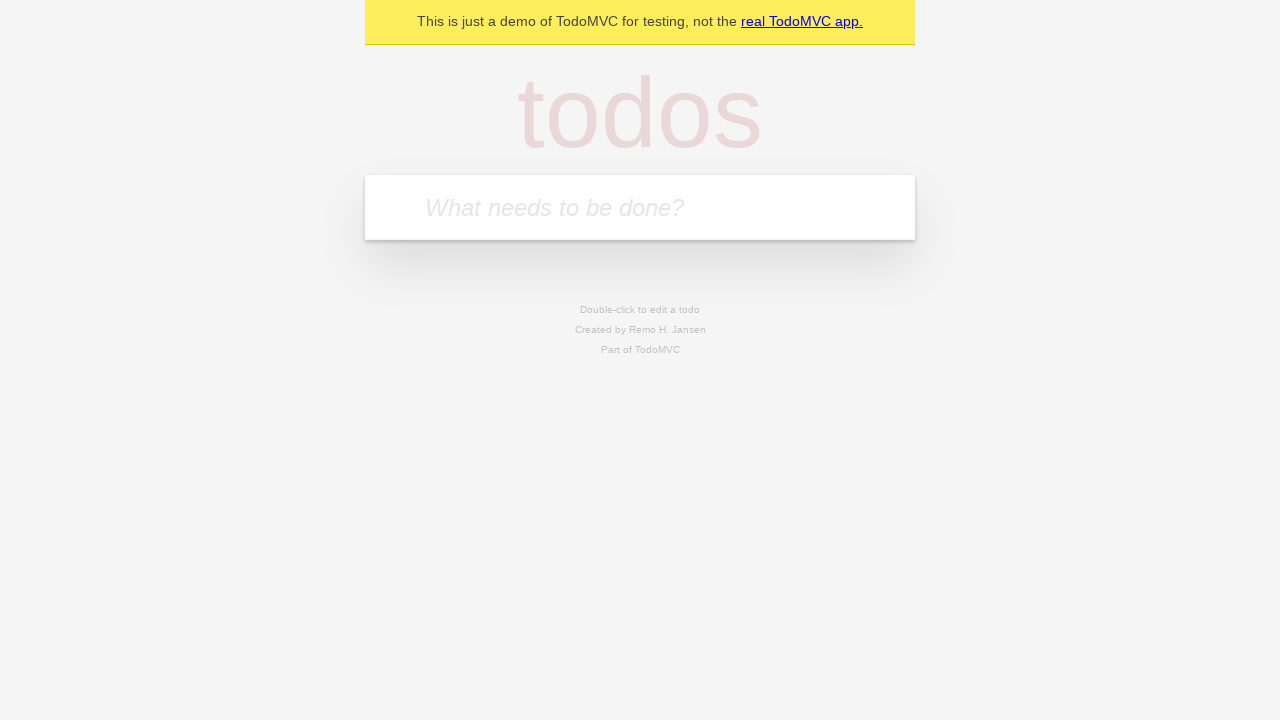

Filled todo input with 'buy some cheese' on internal:attr=[placeholder="What needs to be done?"i]
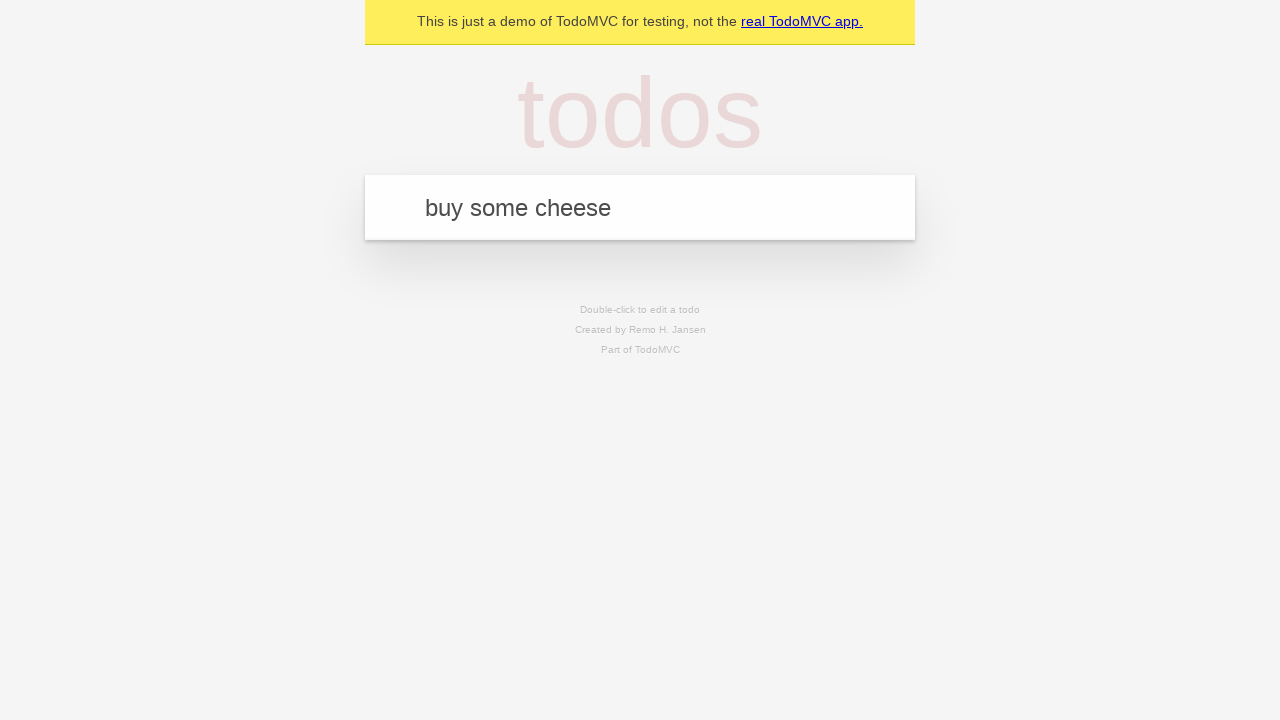

Pressed Enter to create todo 'buy some cheese' on internal:attr=[placeholder="What needs to be done?"i]
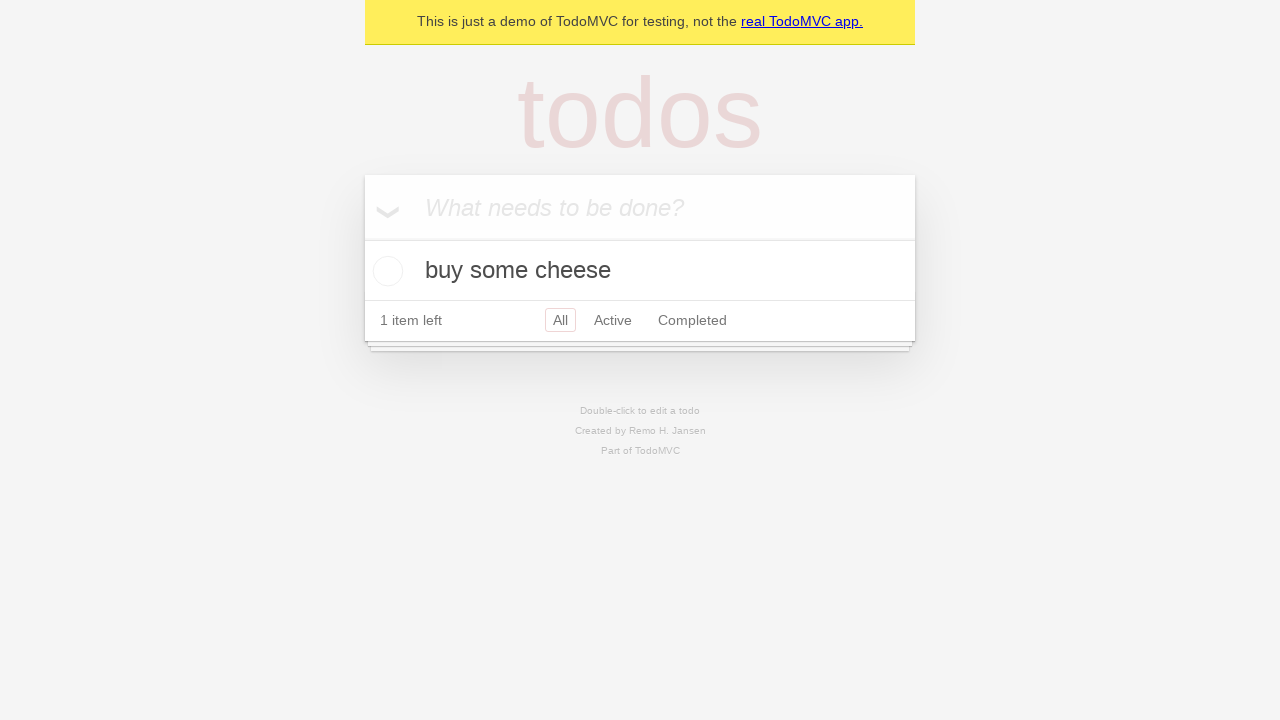

Filled todo input with 'feed the cat' on internal:attr=[placeholder="What needs to be done?"i]
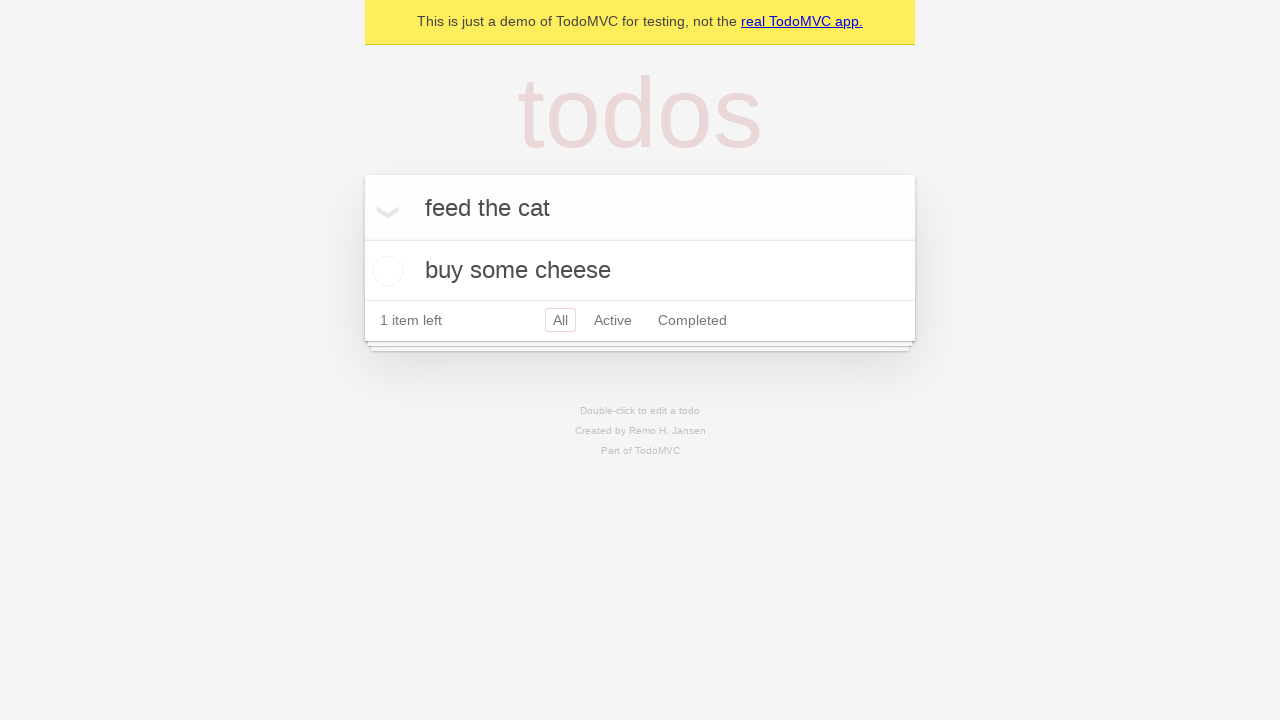

Pressed Enter to create todo 'feed the cat' on internal:attr=[placeholder="What needs to be done?"i]
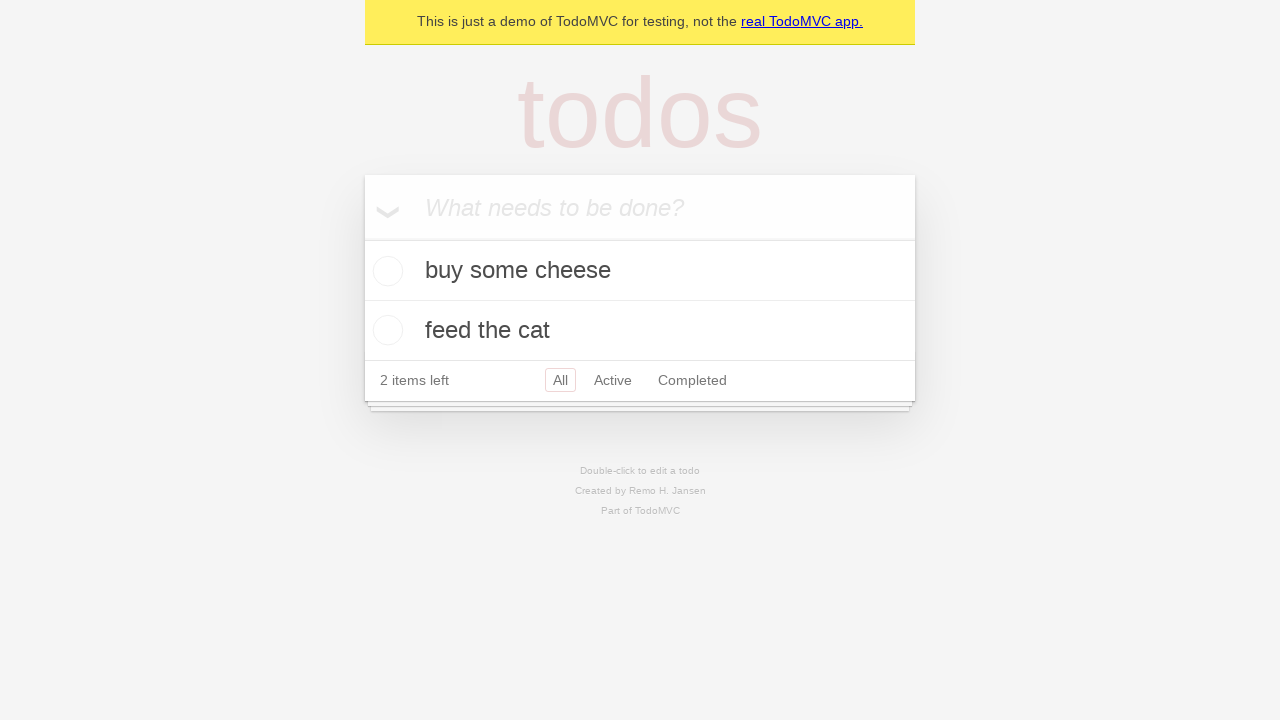

Filled todo input with 'book a doctors appointment' on internal:attr=[placeholder="What needs to be done?"i]
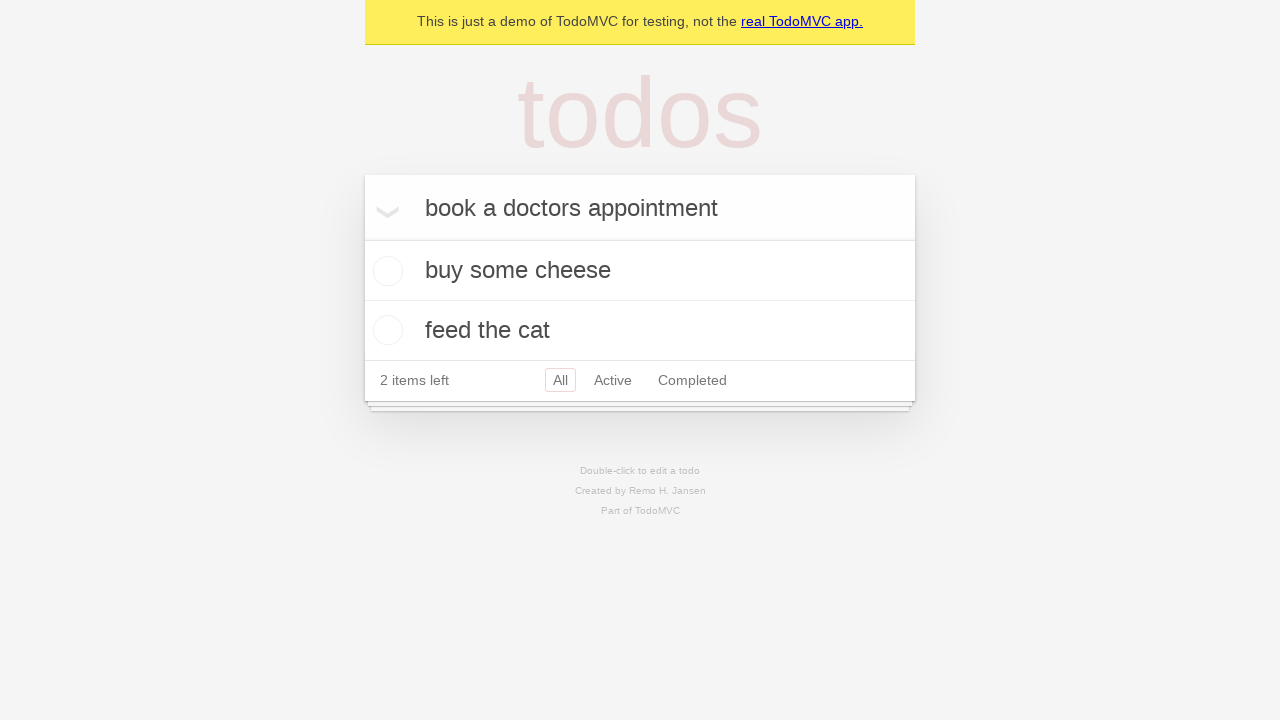

Pressed Enter to create todo 'book a doctors appointment' on internal:attr=[placeholder="What needs to be done?"i]
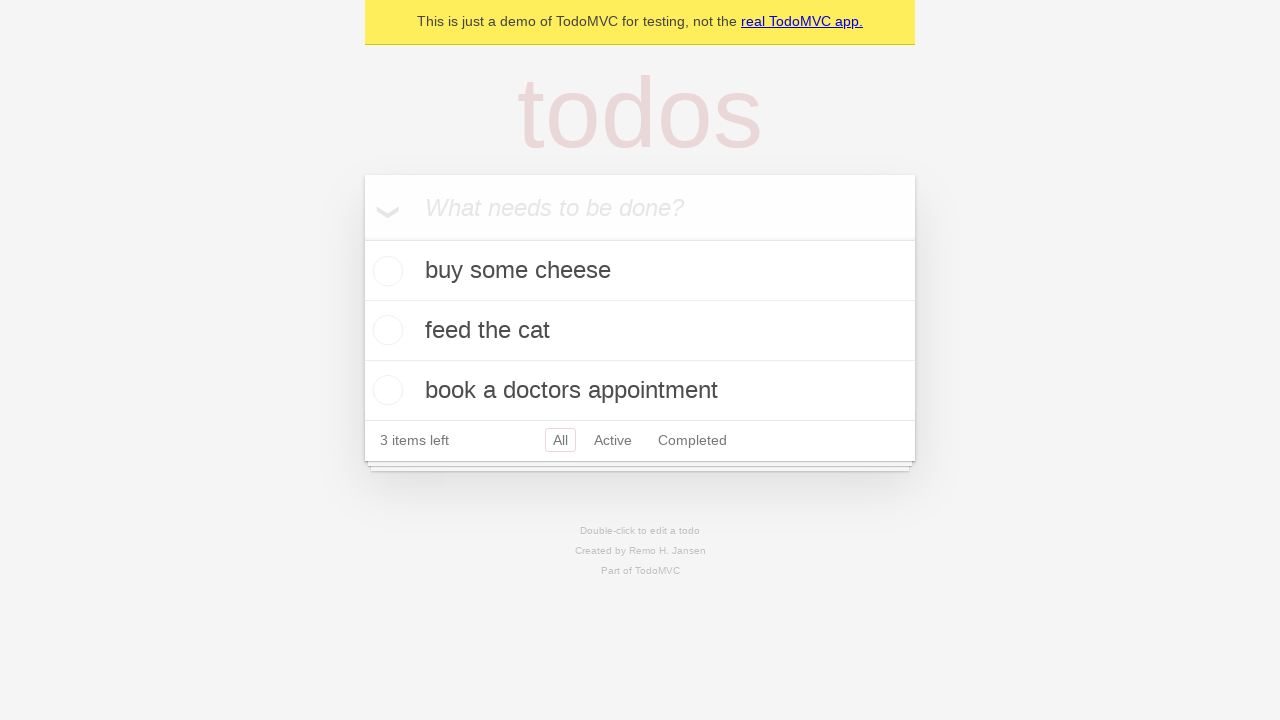

Retrieved all todo items
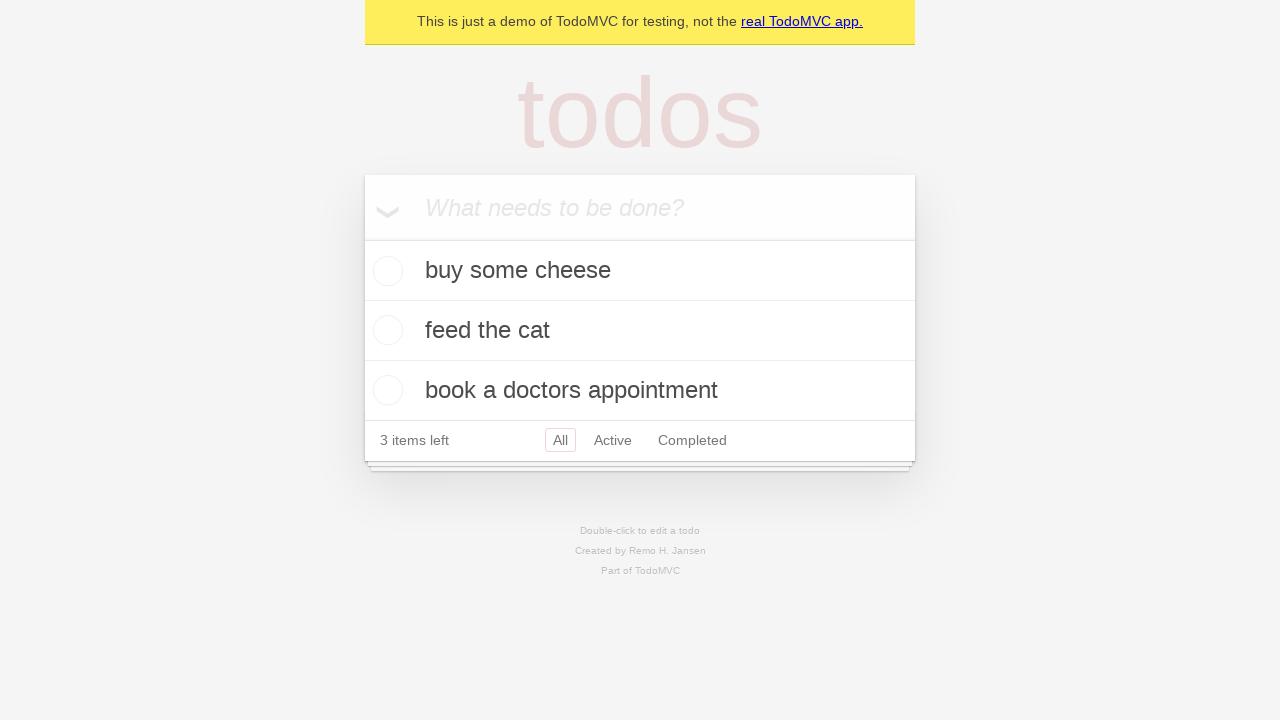

Selected second todo item
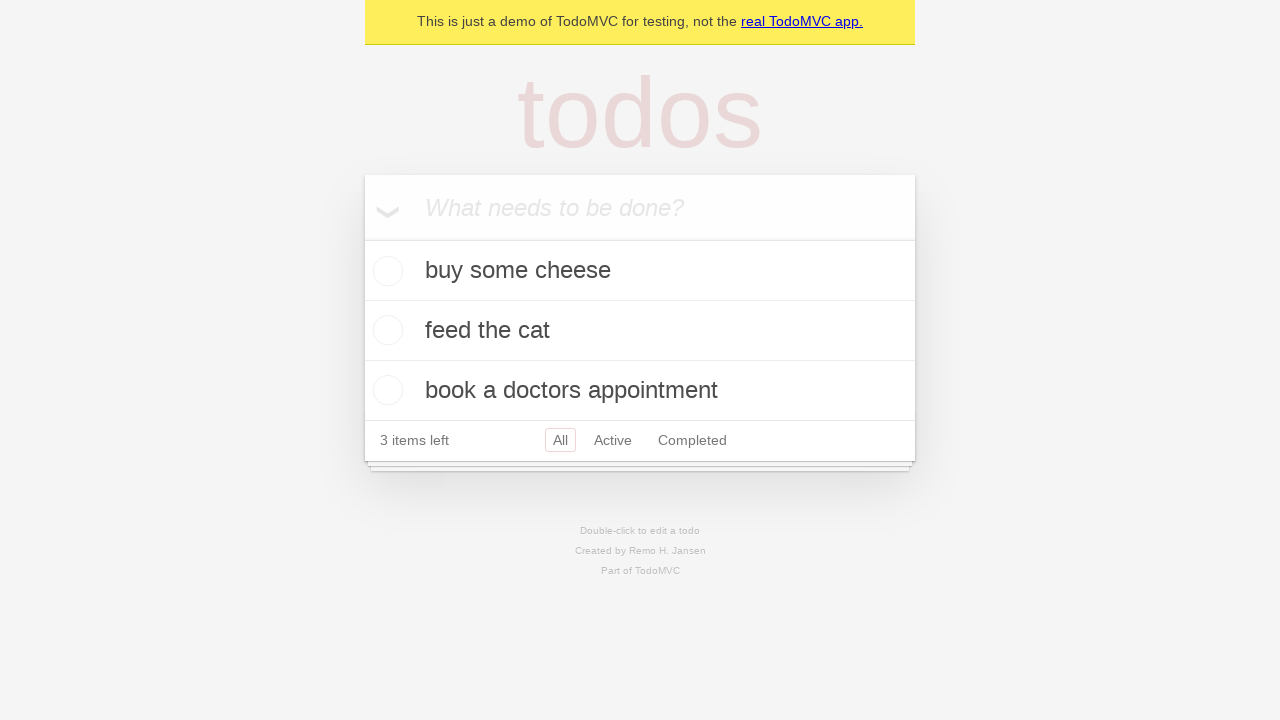

Double-clicked second todo to enter edit mode at (640, 331) on internal:testid=[data-testid="todo-item"s] >> nth=1
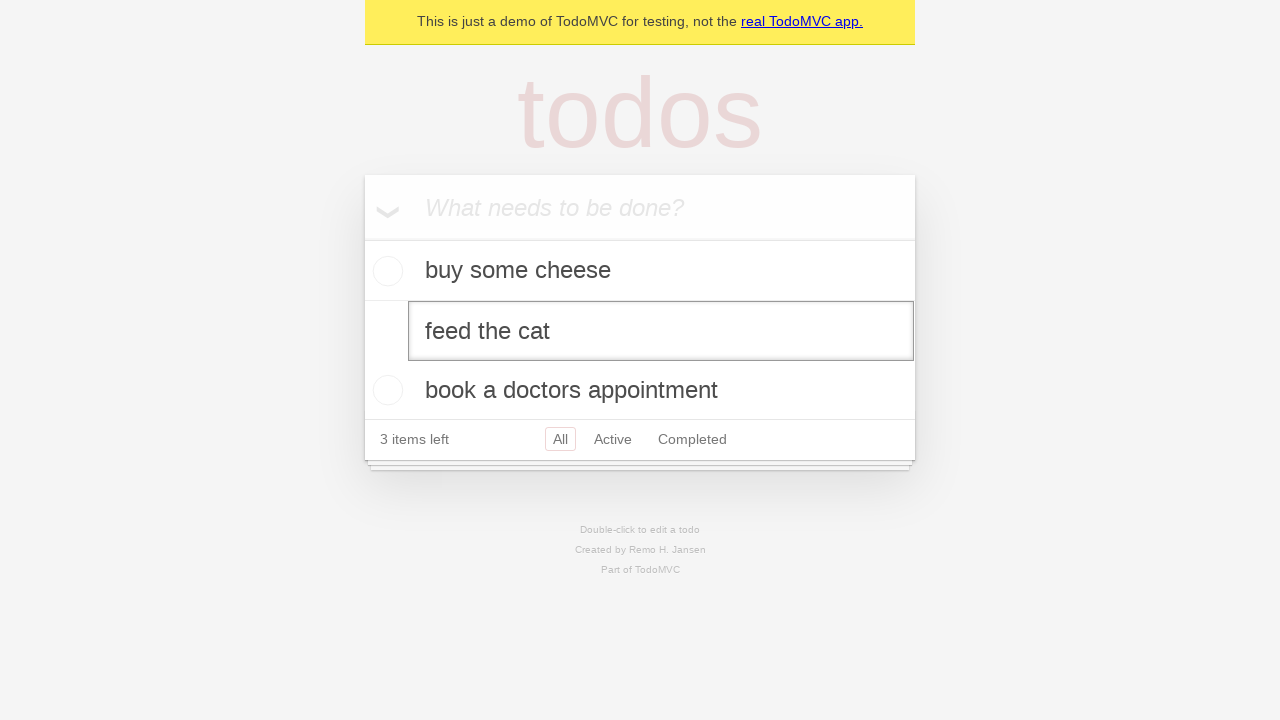

Changed todo text to 'buy some sausages' on internal:testid=[data-testid="todo-item"s] >> nth=1 >> internal:role=textbox[nam
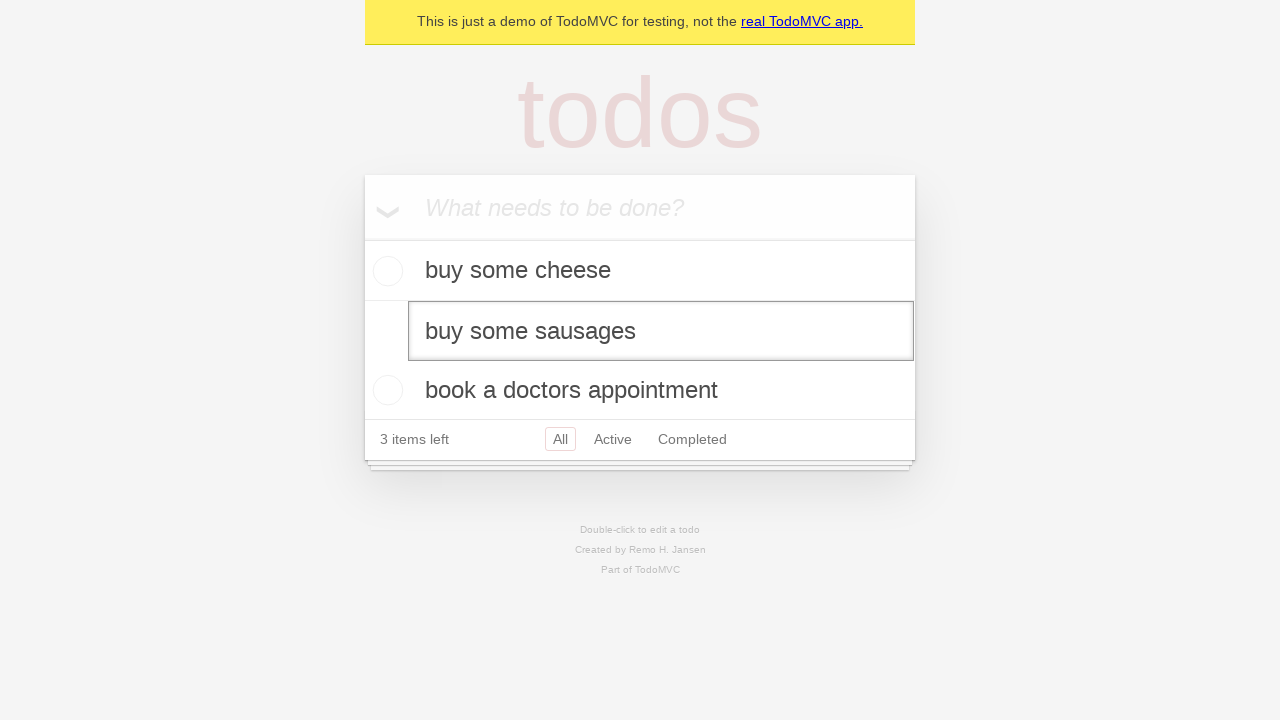

Pressed Enter to confirm todo edit on internal:testid=[data-testid="todo-item"s] >> nth=1 >> internal:role=textbox[nam
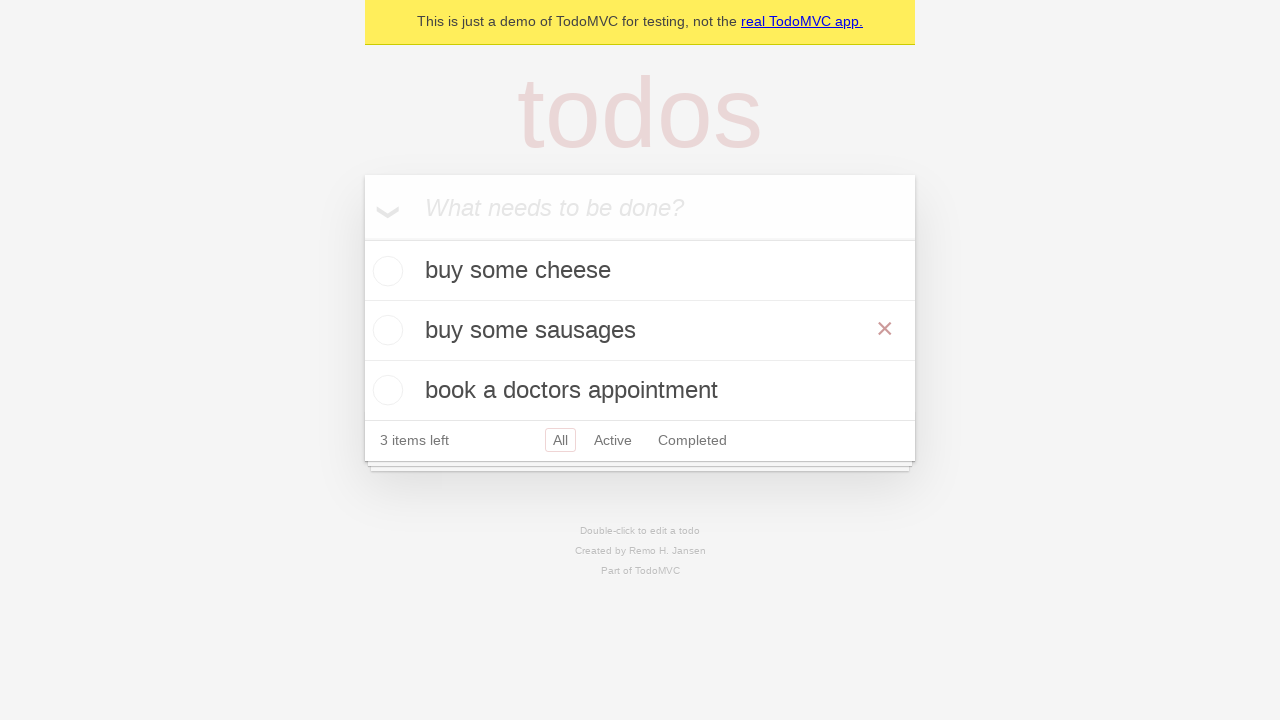

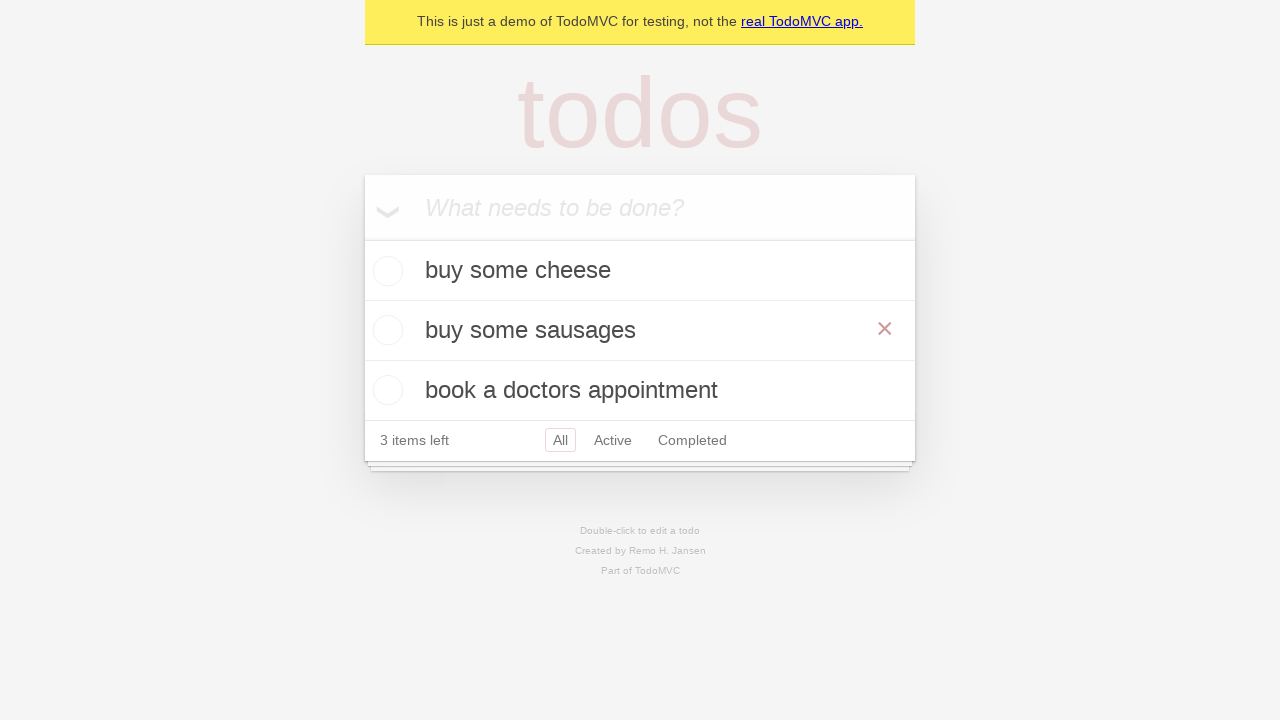